Tests window handling by clicking a link to open a new window, switching between parent and child windows, and getting text from both

Starting URL: https://the-internet.herokuapp.com/

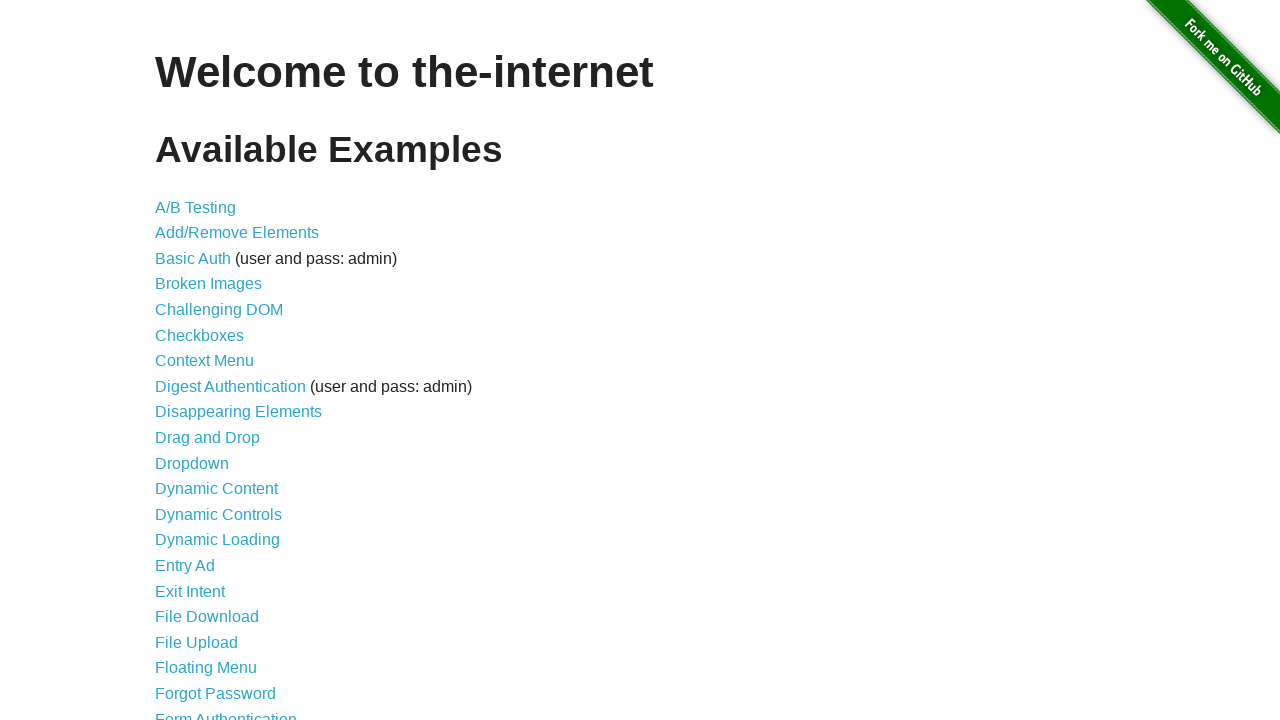

Navigated to the-internet.herokuapp.com homepage
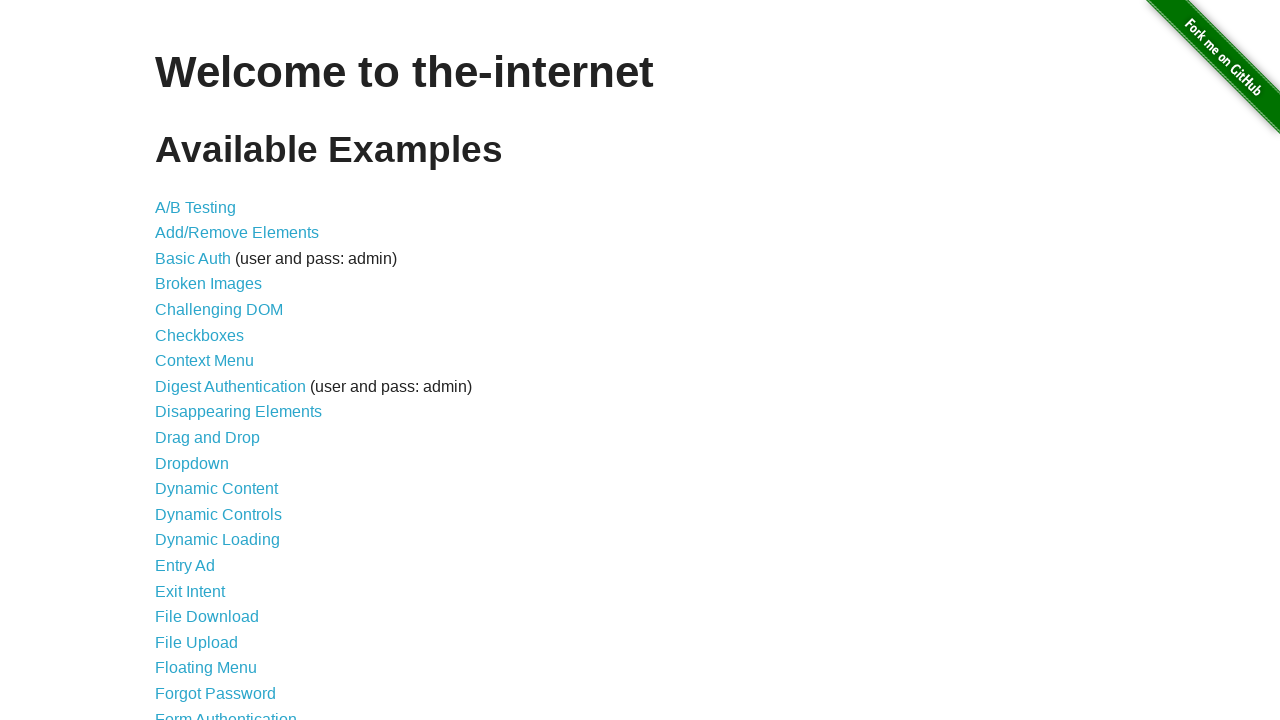

Clicked on 'Multiple Windows' link at (218, 369) on xpath=//a[text()='Multiple Windows']
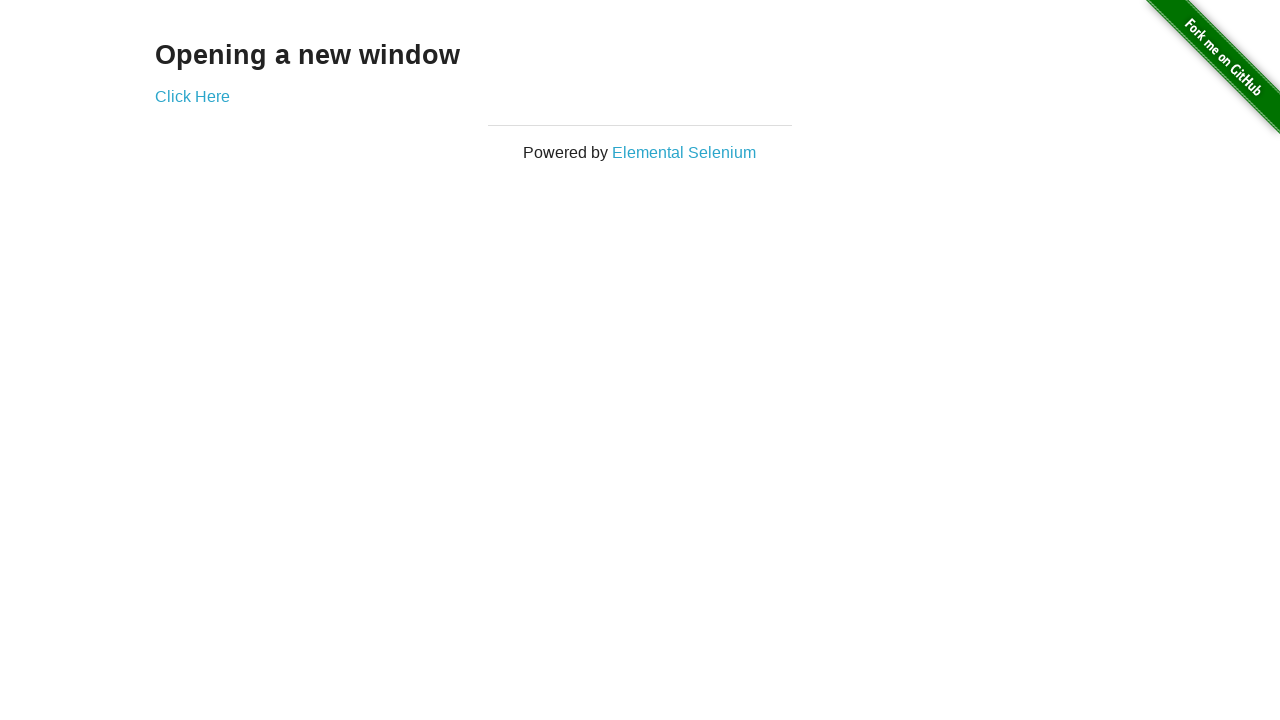

Clicked 'Click Here' link to open new window at (192, 96) on xpath=//a[text()='Click Here']
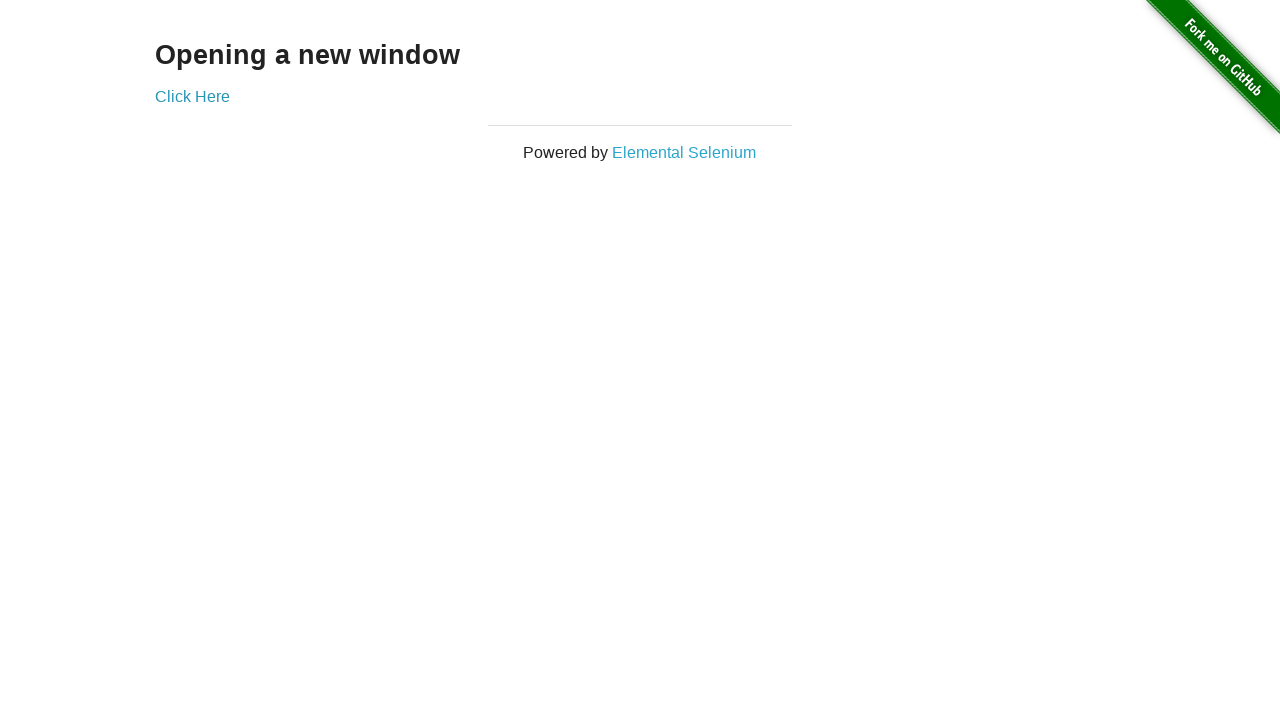

Retrieved text from child window: 'New Window'
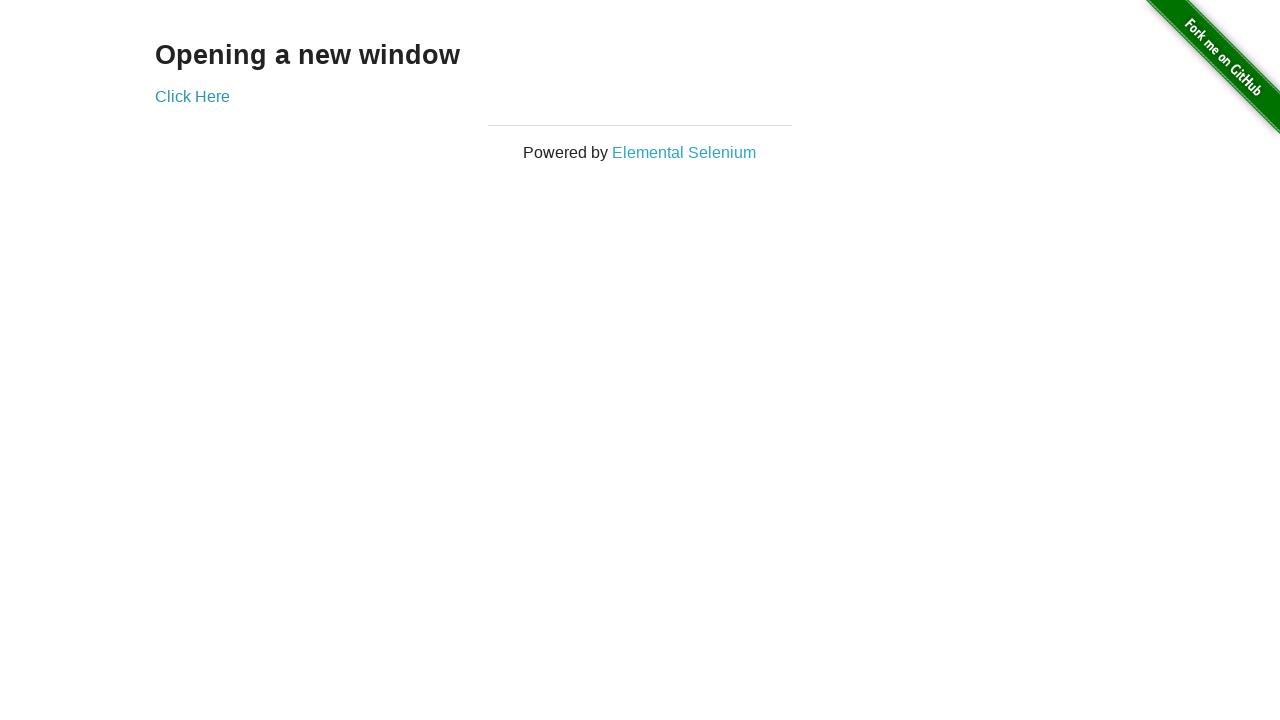

Retrieved text from parent window heading
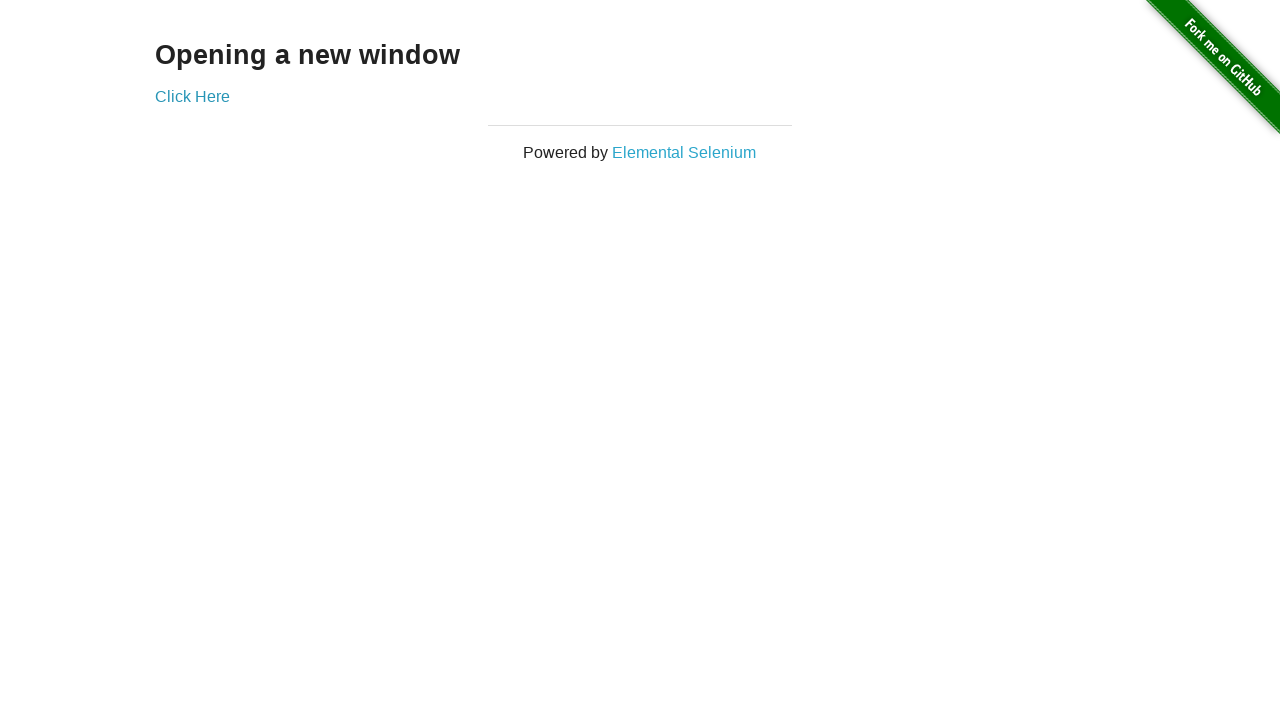

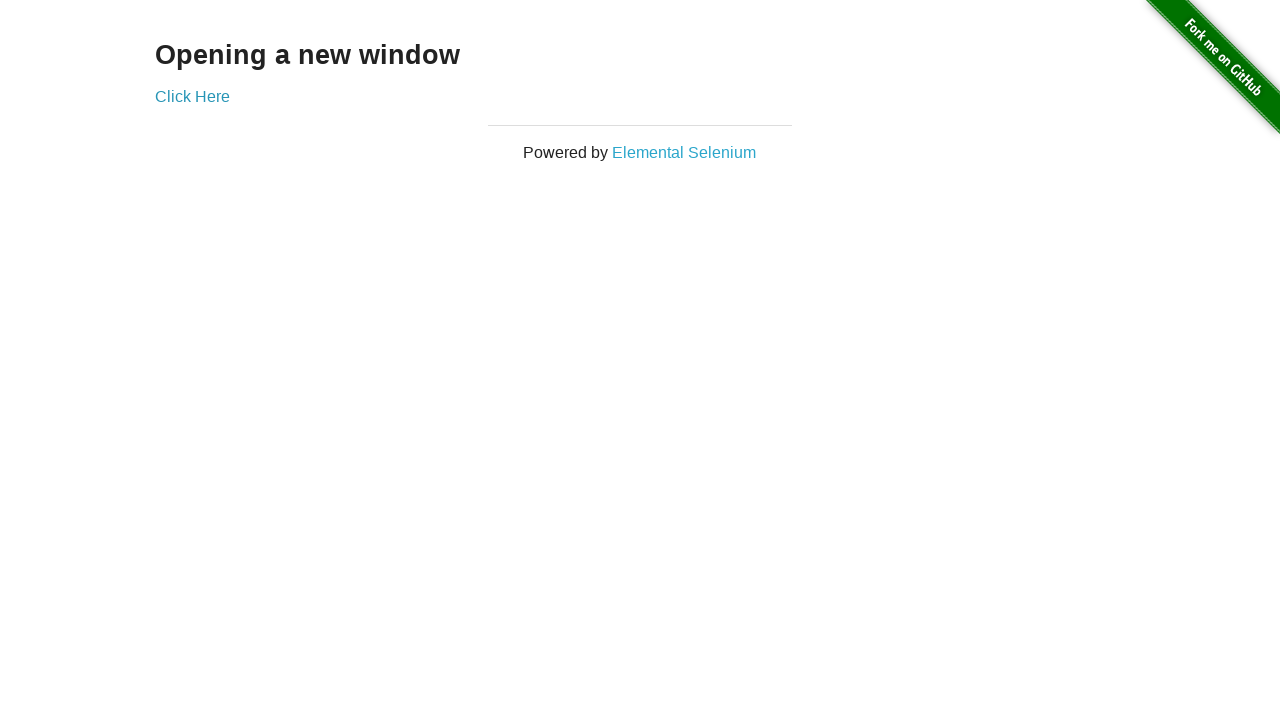